Tests clicking on the Bad Request link that sends an API call returning 400 status

Starting URL: https://demoqa.com/links

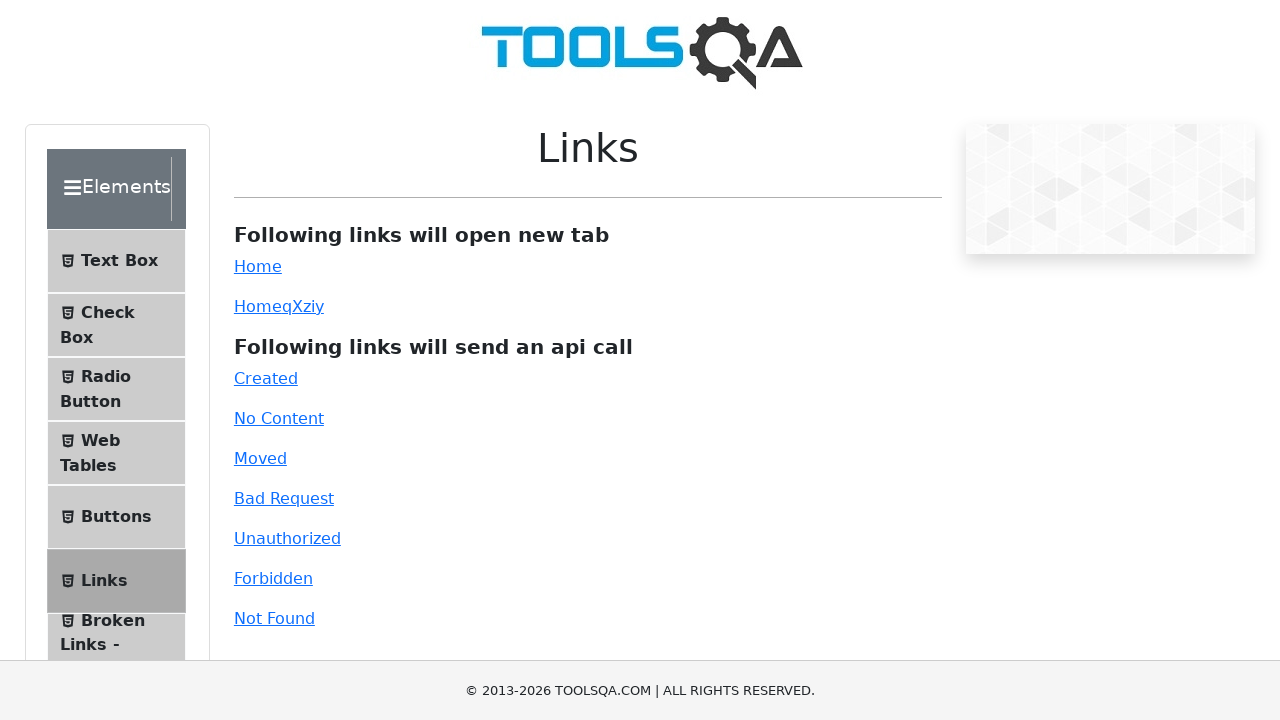

Navigated to https://demoqa.com/links
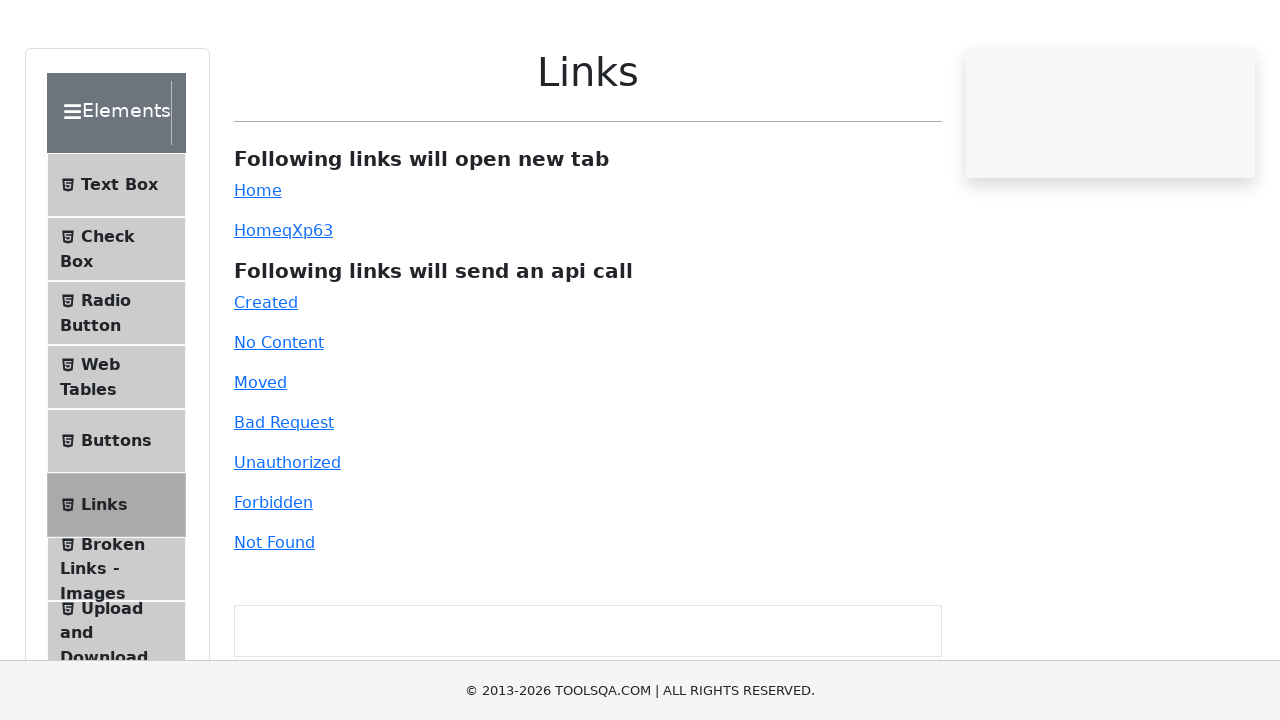

Clicked on the Bad Request link that sends an API call returning 400 status at (284, 498) on #bad-request
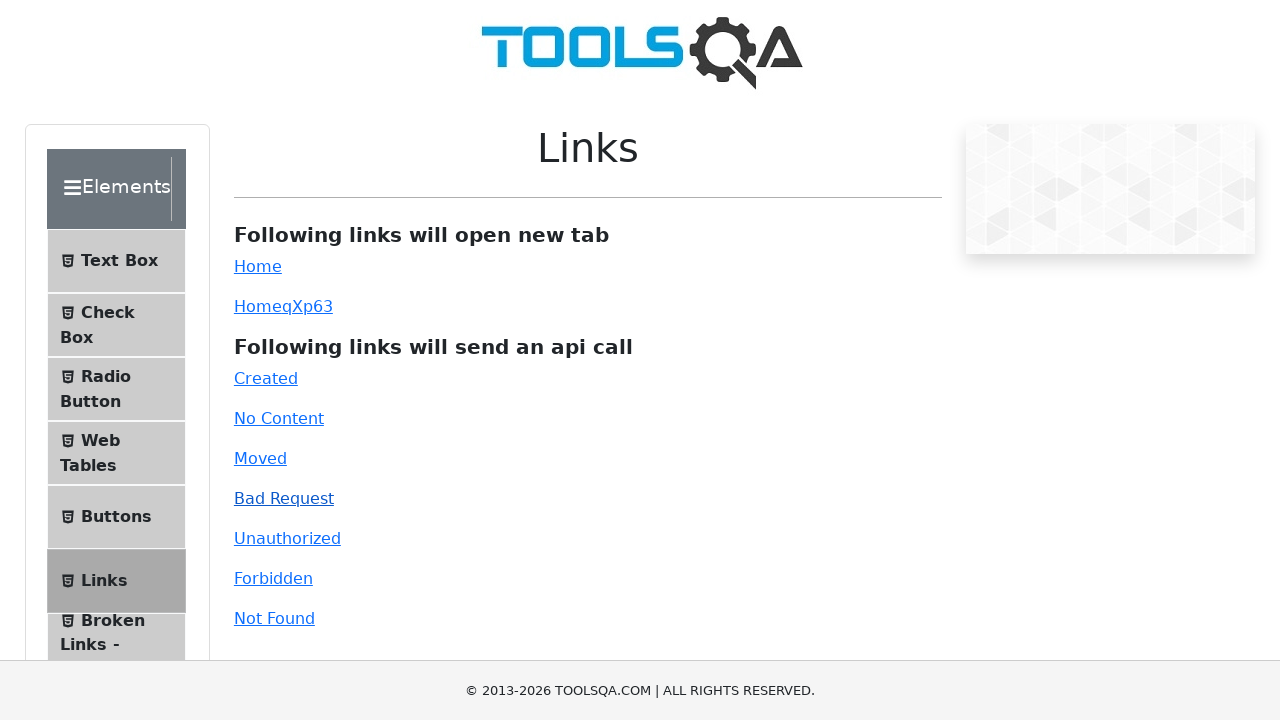

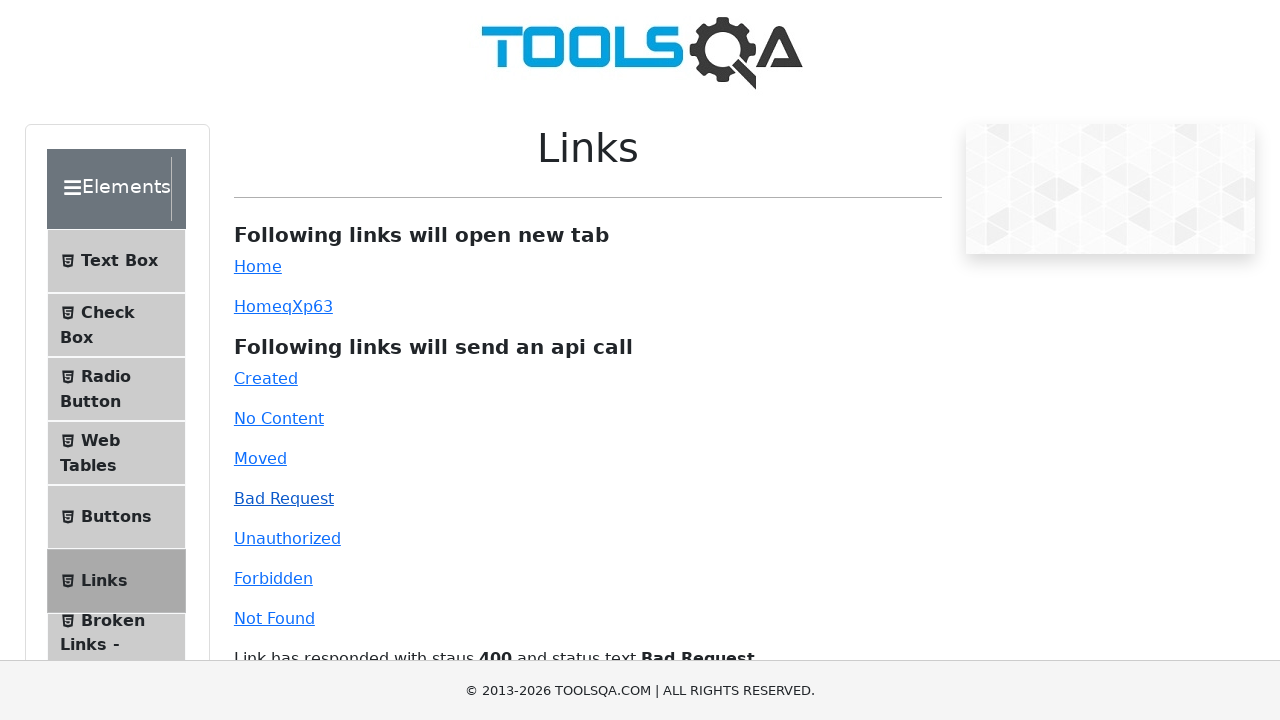